Tests a web form by filling a text input field with text, submitting the form, and verifying the confirmation message is displayed

Starting URL: https://www.selenium.dev/selenium/web/web-form.html

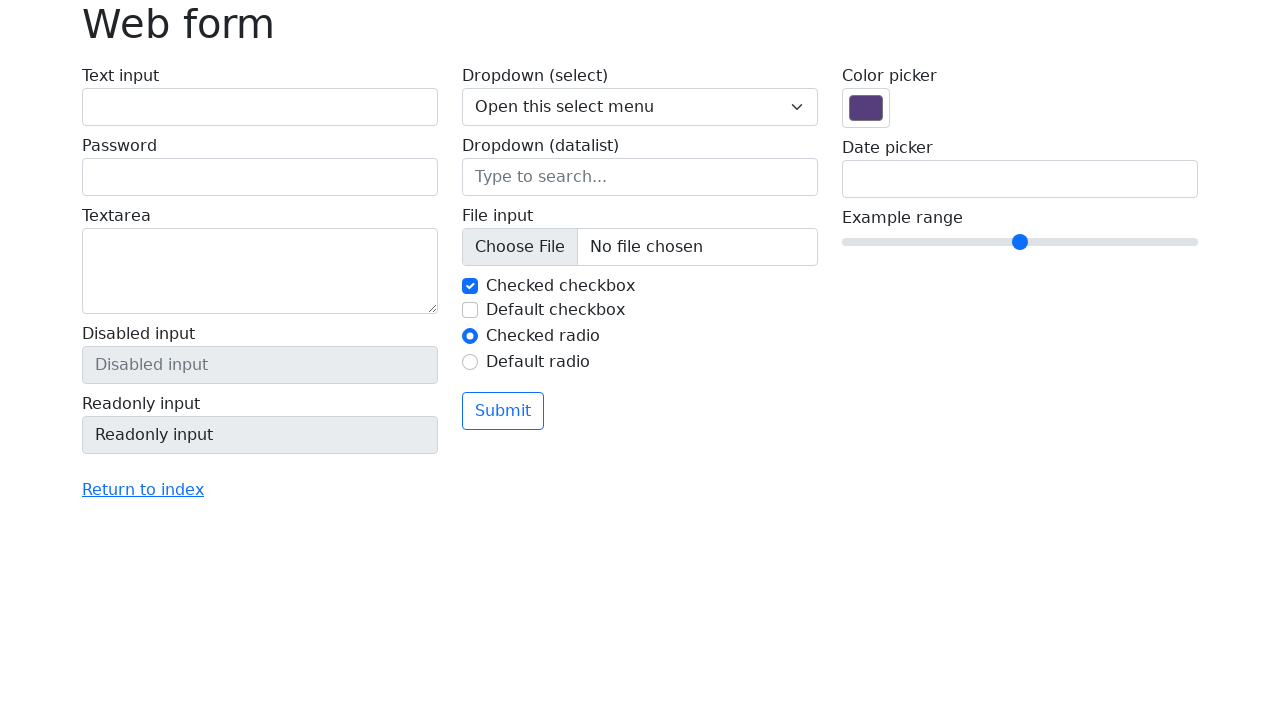

Verified page title is 'Web form'
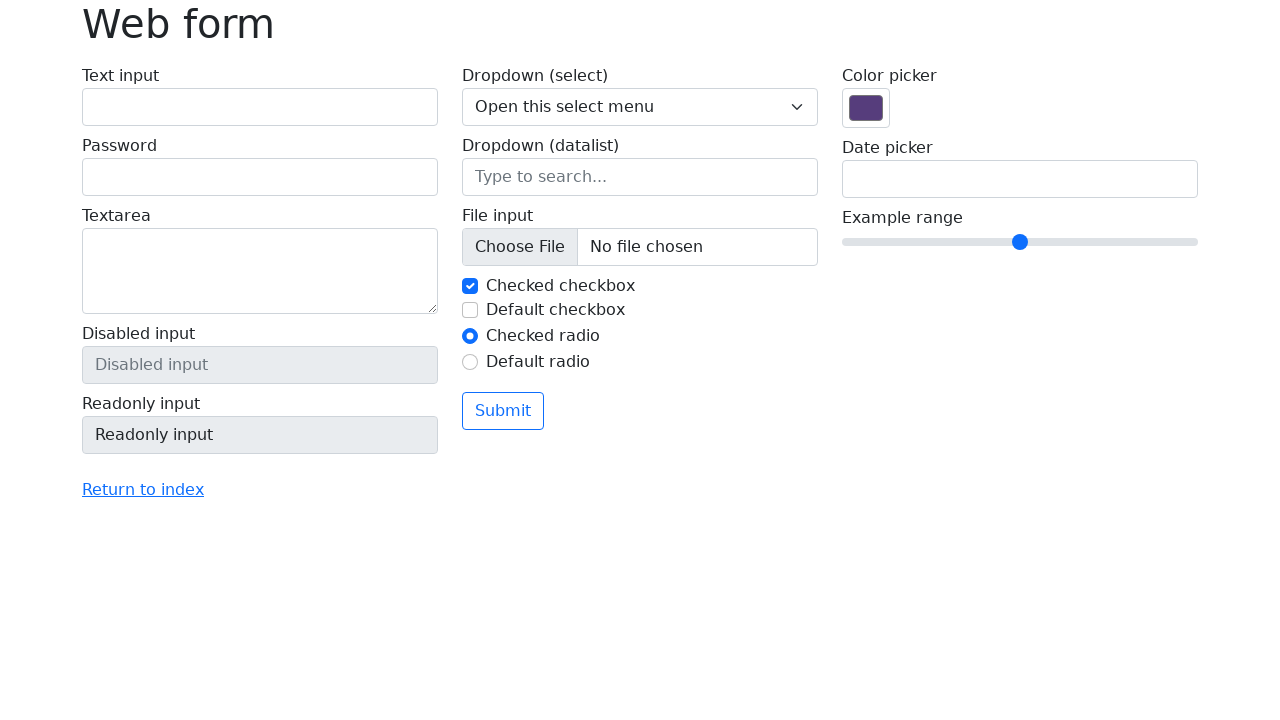

Filled text input field with 'Selenium' on input[name='my-text']
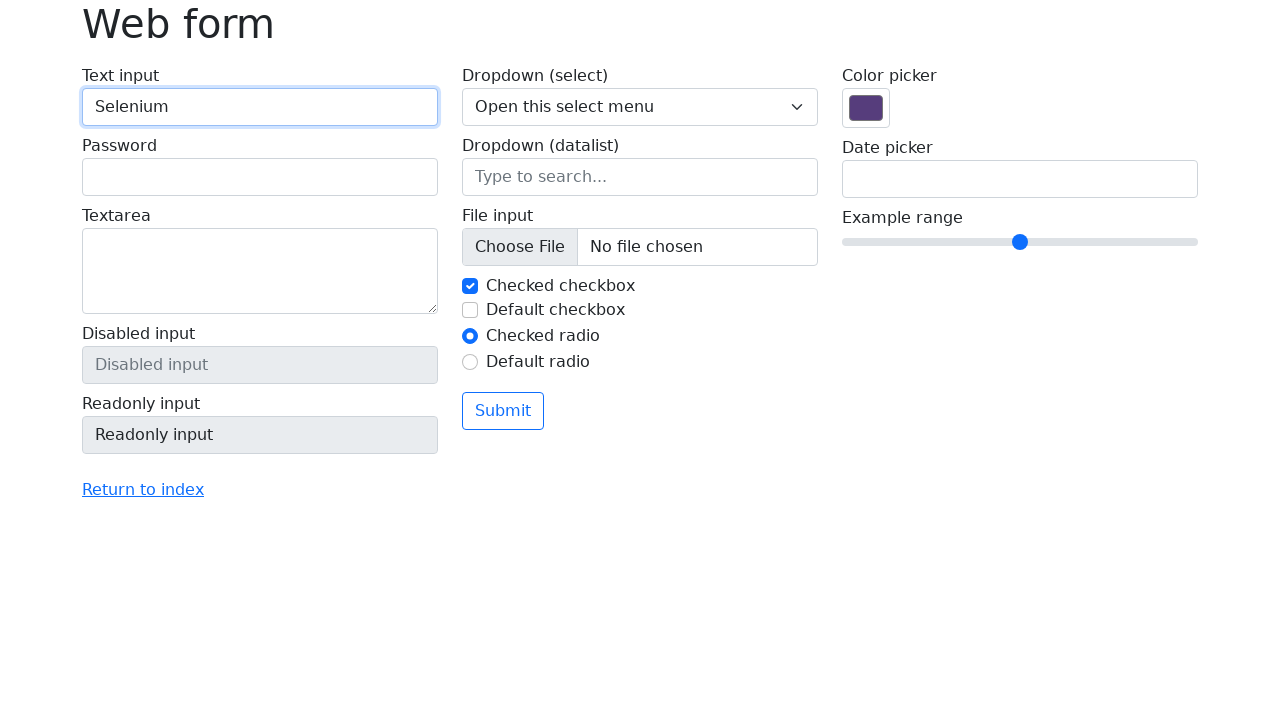

Clicked the submit button at (503, 411) on button
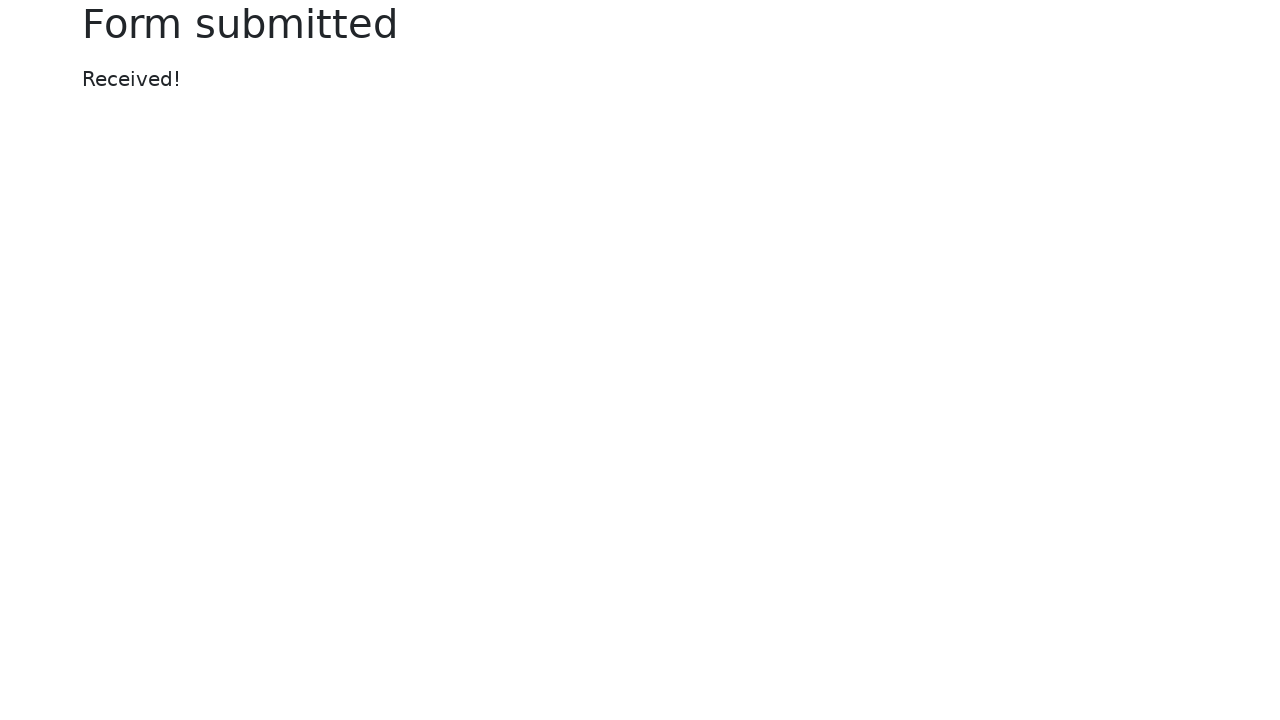

Confirmation message element became visible
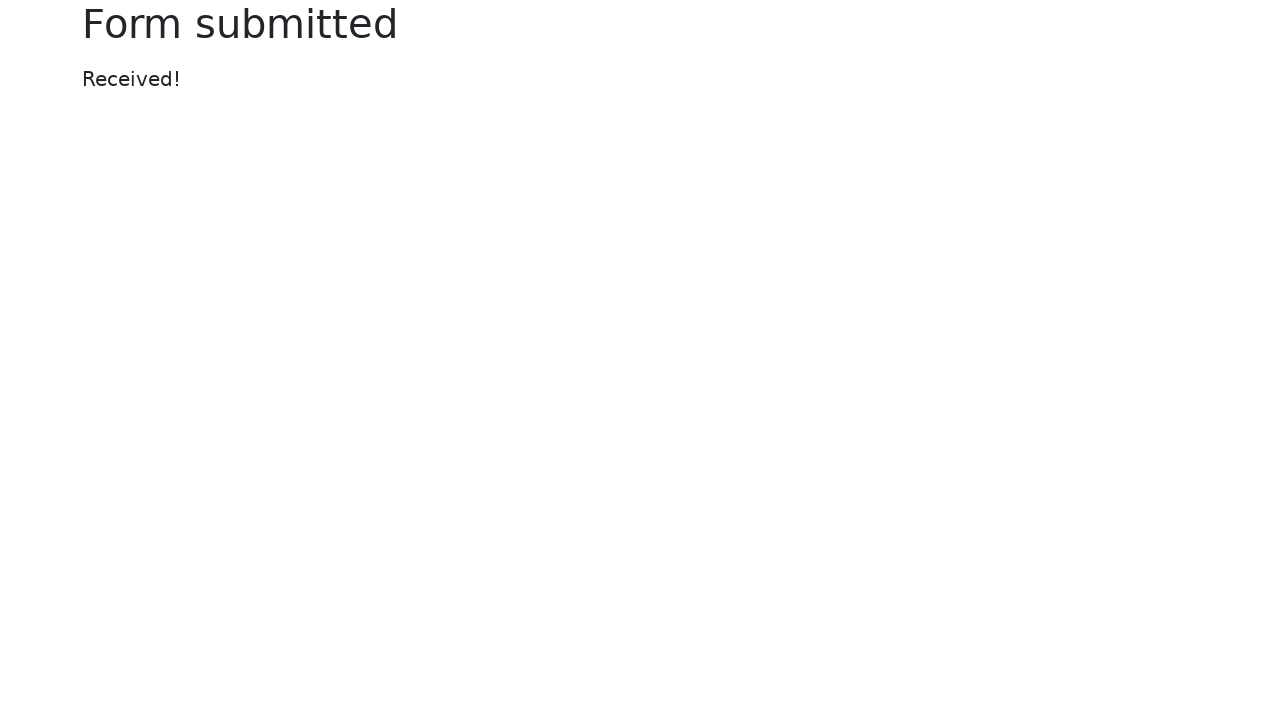

Verified confirmation message displays 'Received!'
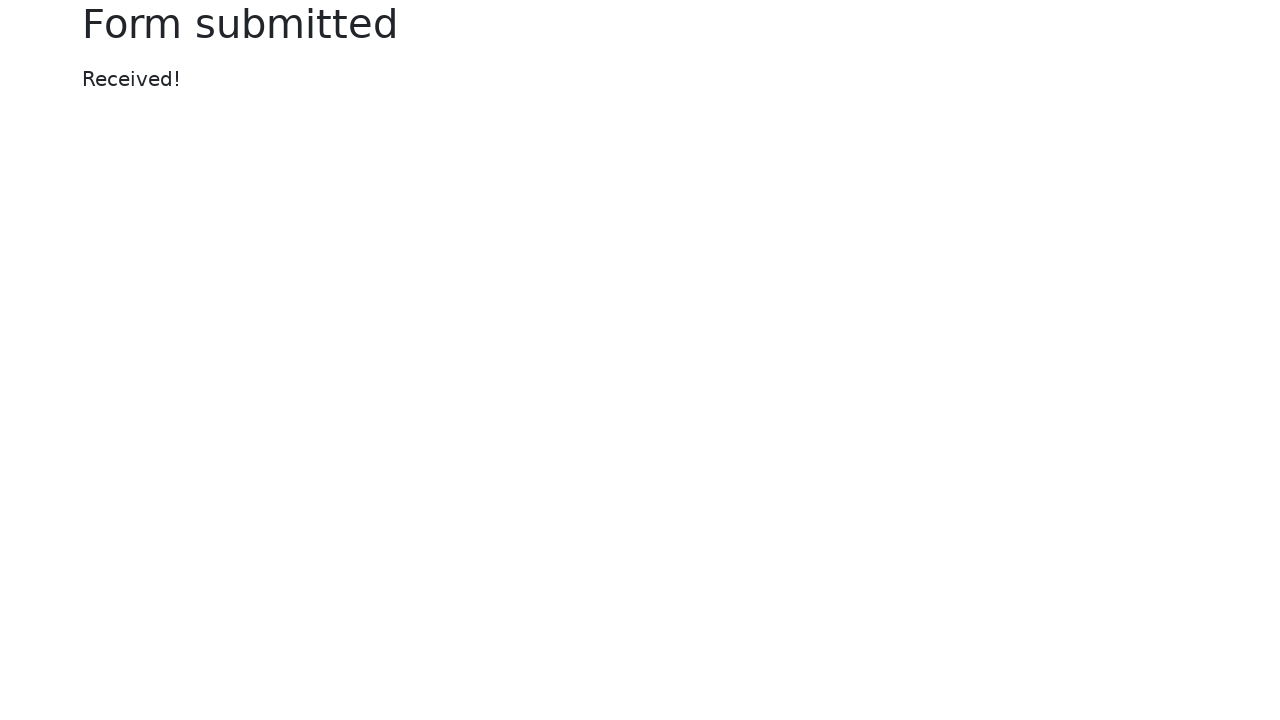

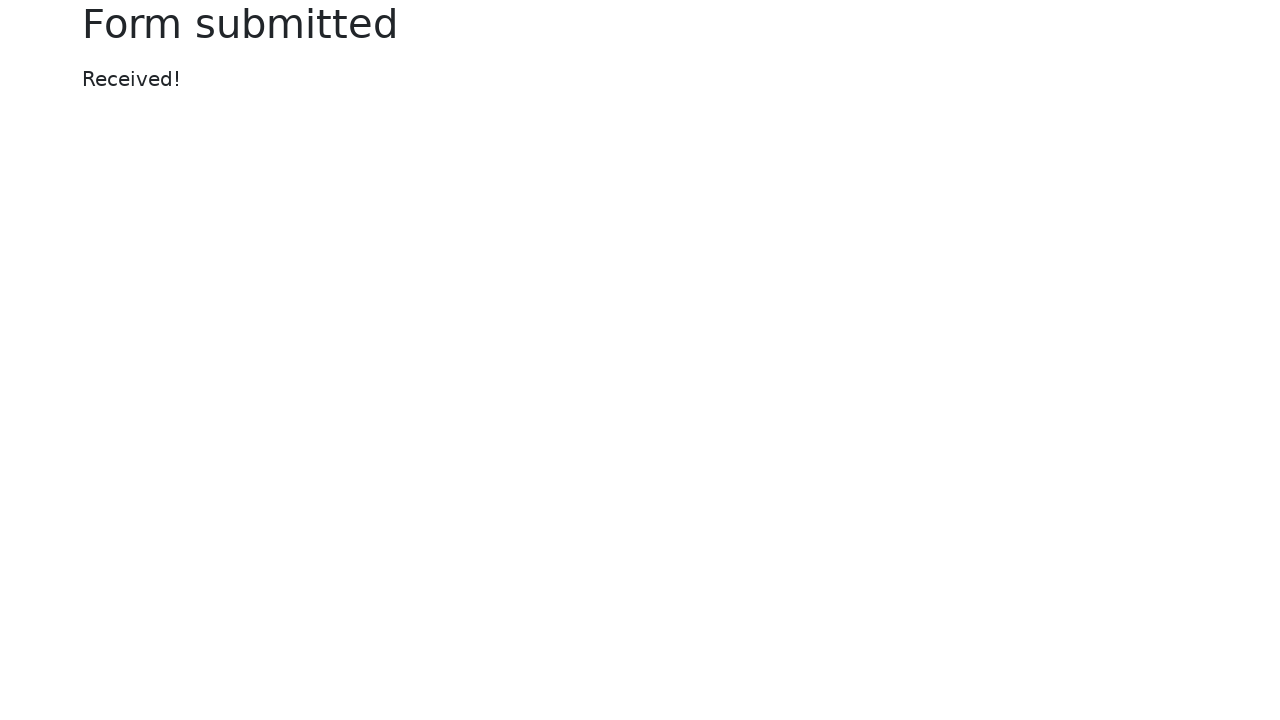